Tests the flight origin input field on SpiceJet website by clicking on it and typing an airport code (BLR for Bangalore)

Starting URL: https://www.spicejet.com/

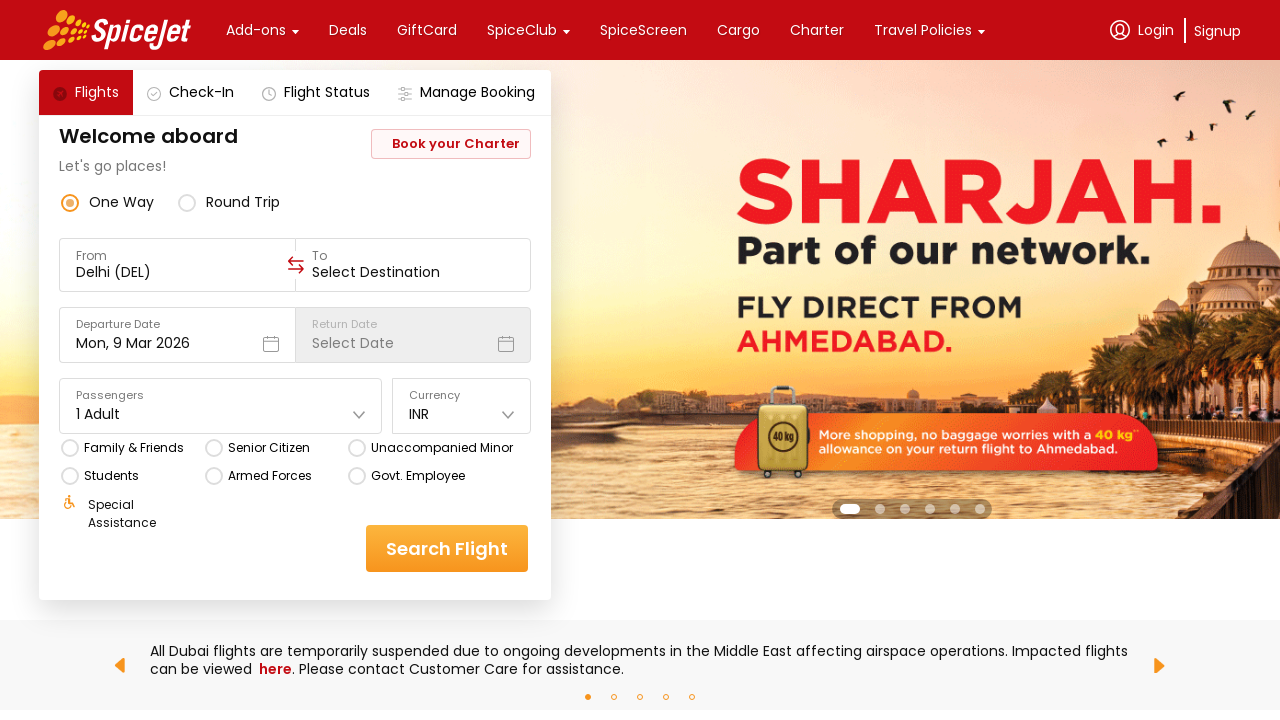

Clicked on the flight origin input field on SpiceJet website at (178, 272) on div[data-testid='to-testID-origin'] input
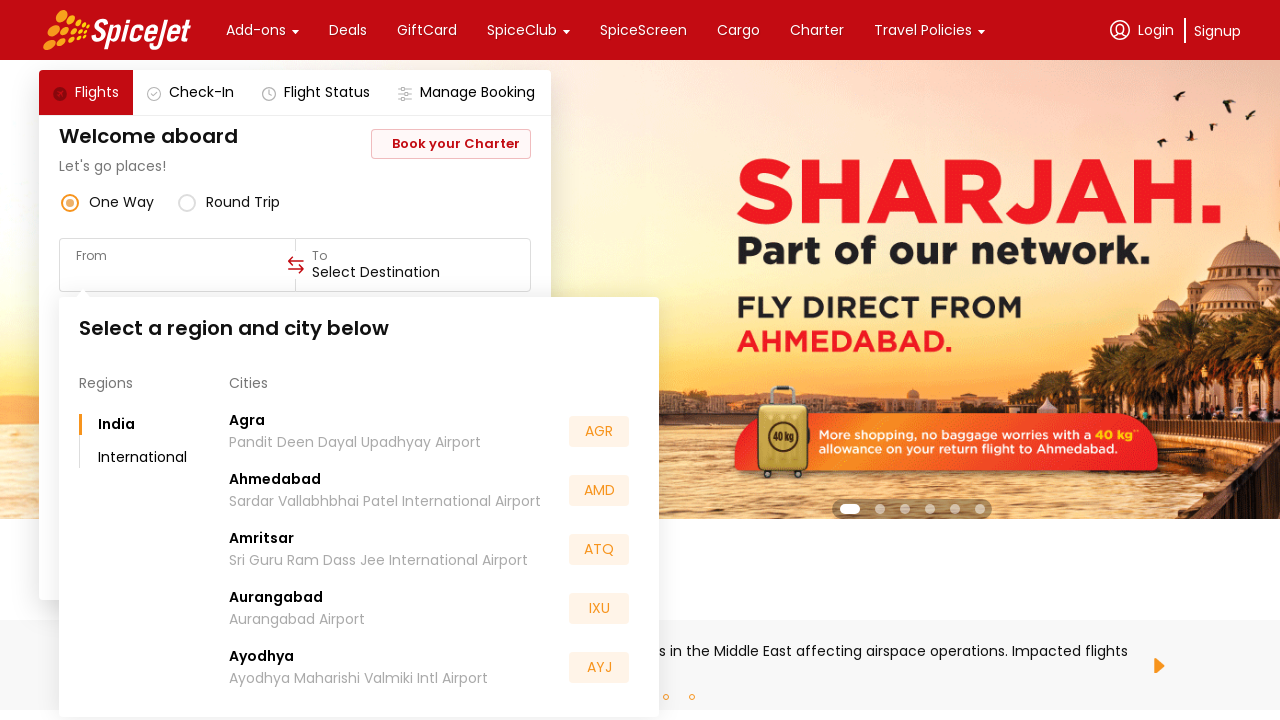

Filled origin field with airport code 'BLR' for Bangalore on div[data-testid='to-testID-origin'] input
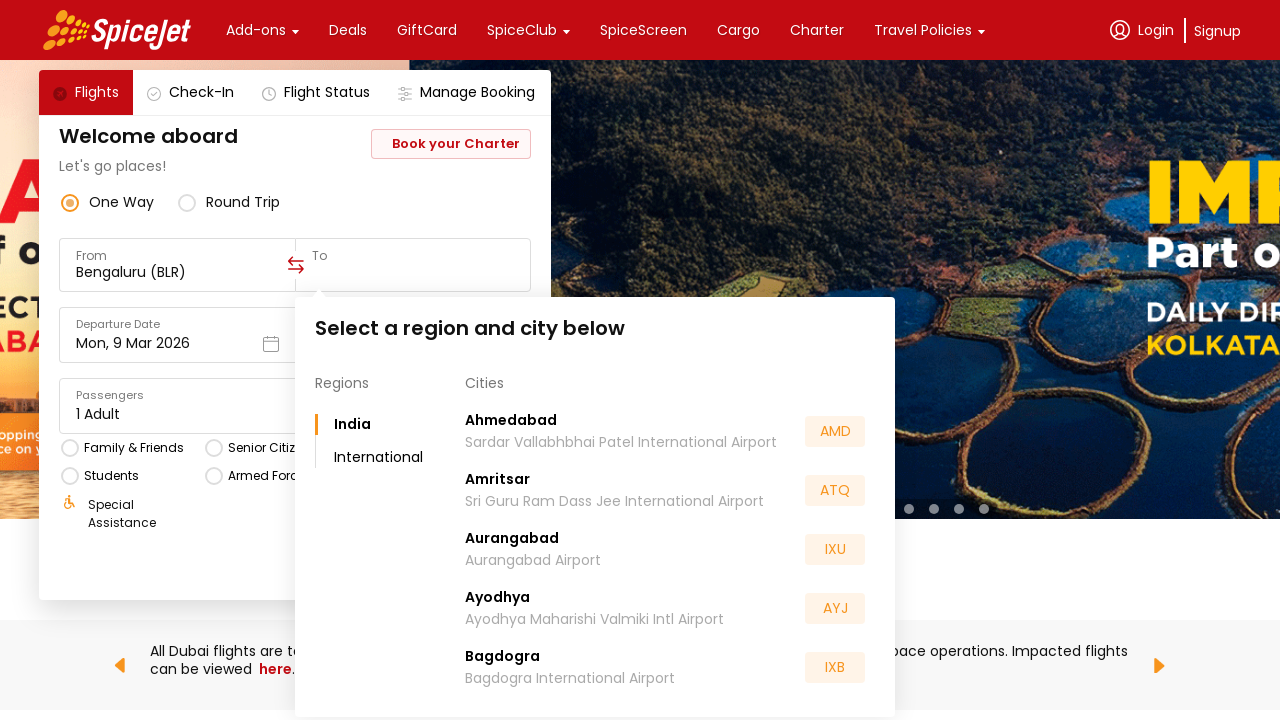

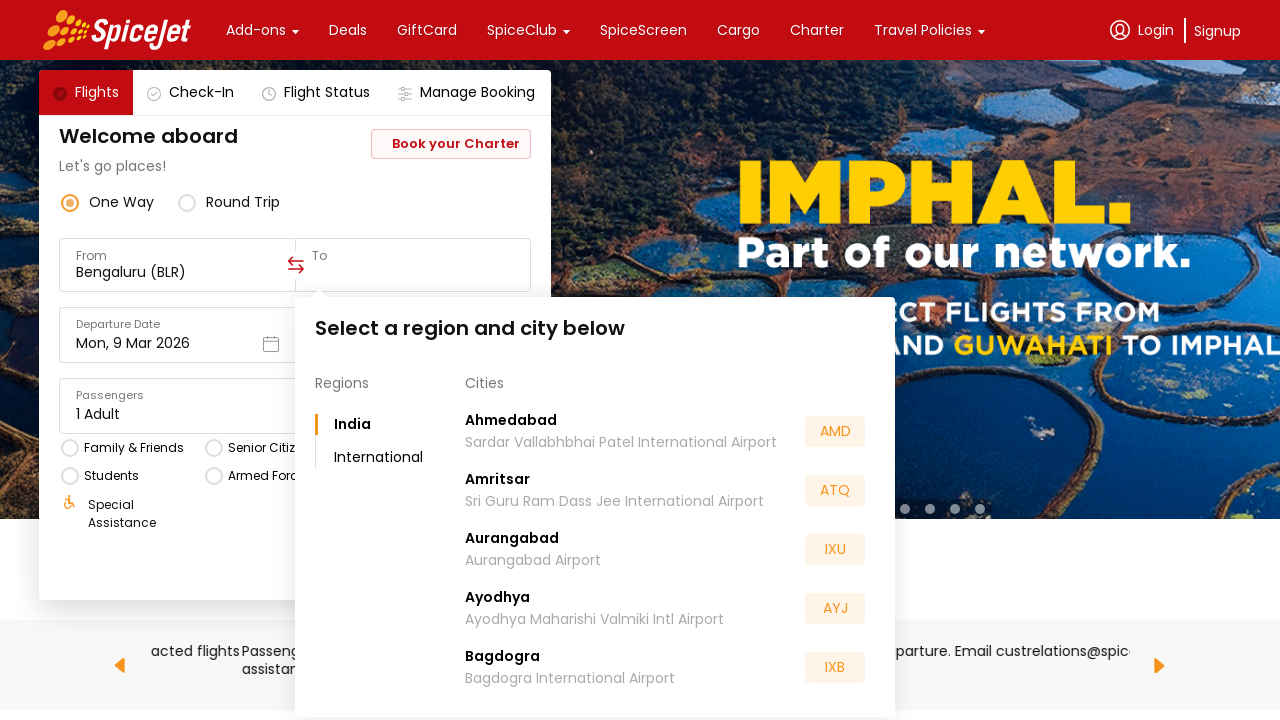